Tests removing products from cart by adding products to cart, navigating to cart page, and removing them using the X button to verify the cart becomes empty

Starting URL: http://automationexercise.com

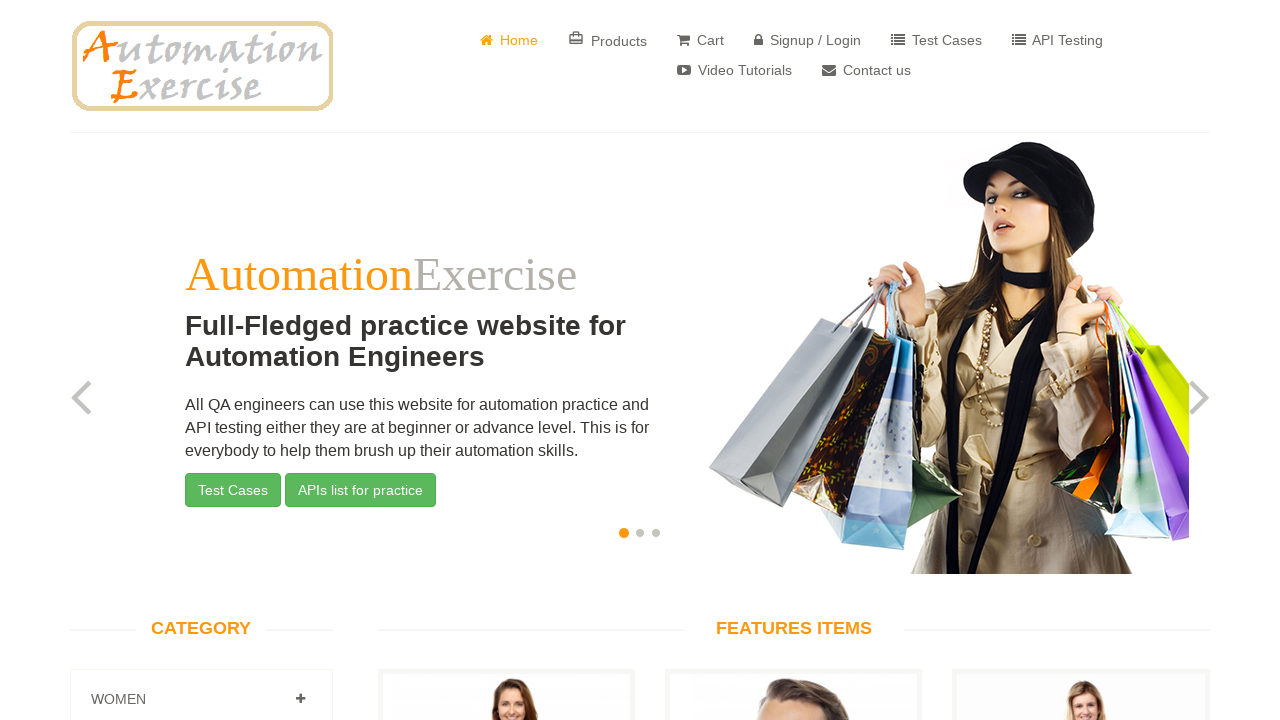

Verified home page is visible by waiting for body[style] selector
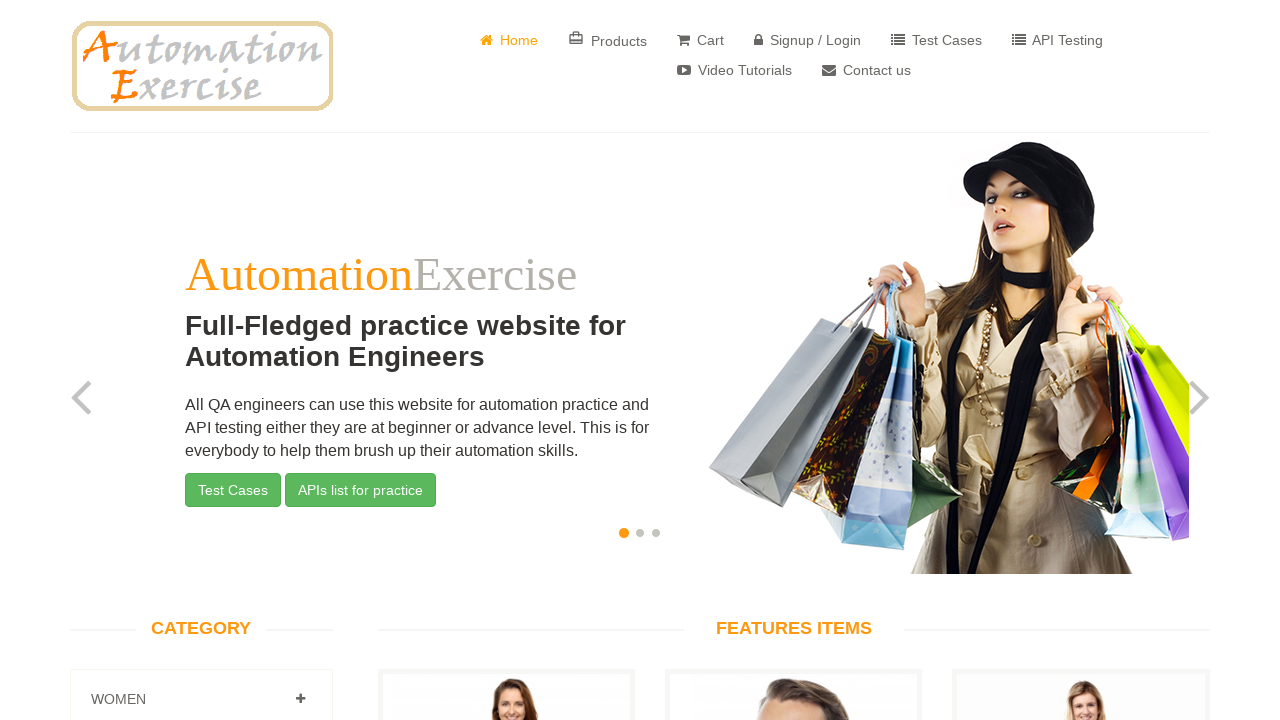

Clicked 'Add to cart' button for first product (ID: 12) at (794, 361) on (//a[@data-product-id='12'])[1]
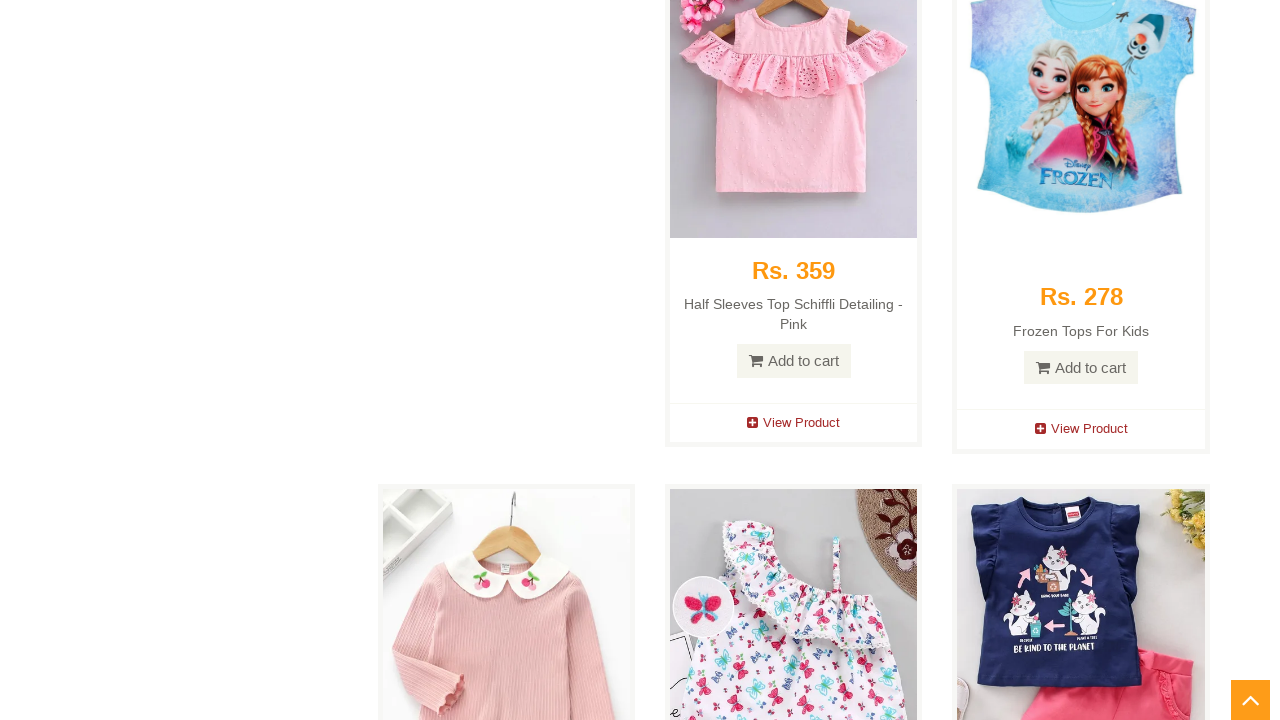

Closed the modal popup after adding first product at (640, 336) on button.btn-success.close-modal
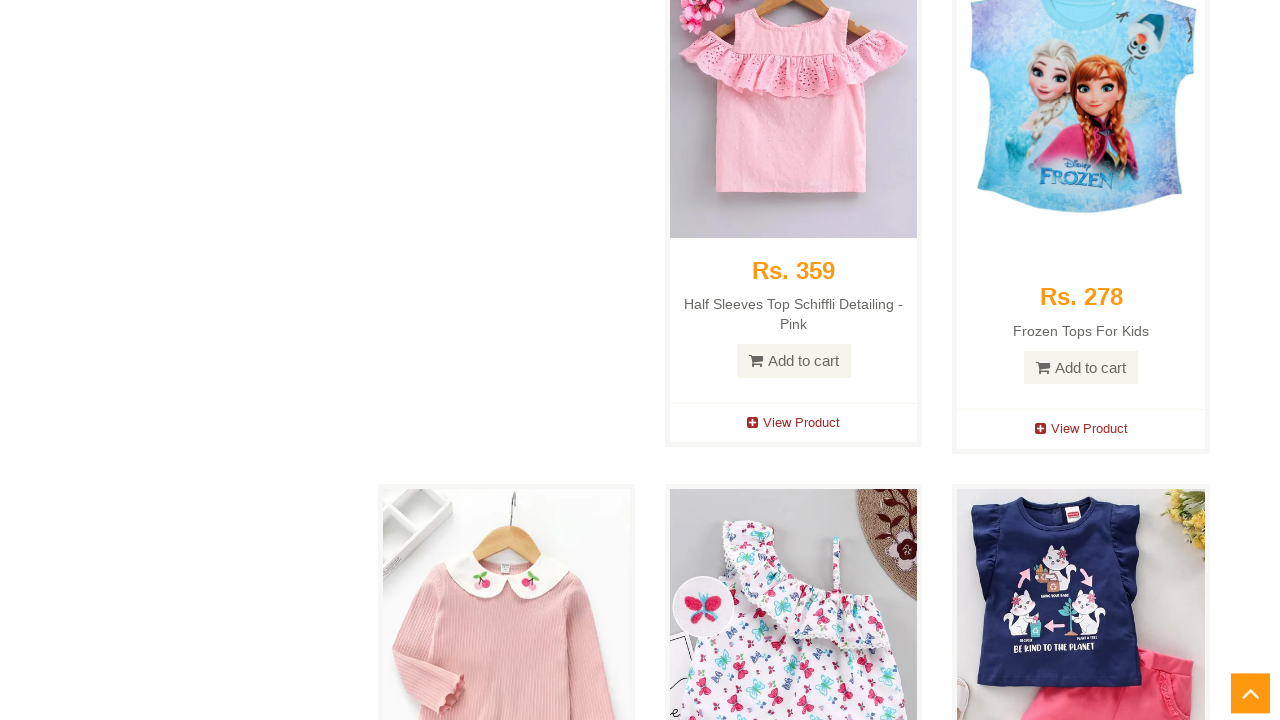

Clicked 'Add to cart' button for second product (ID: 20) at (1081, 361) on (//*[@data-product-id='20'])[1]
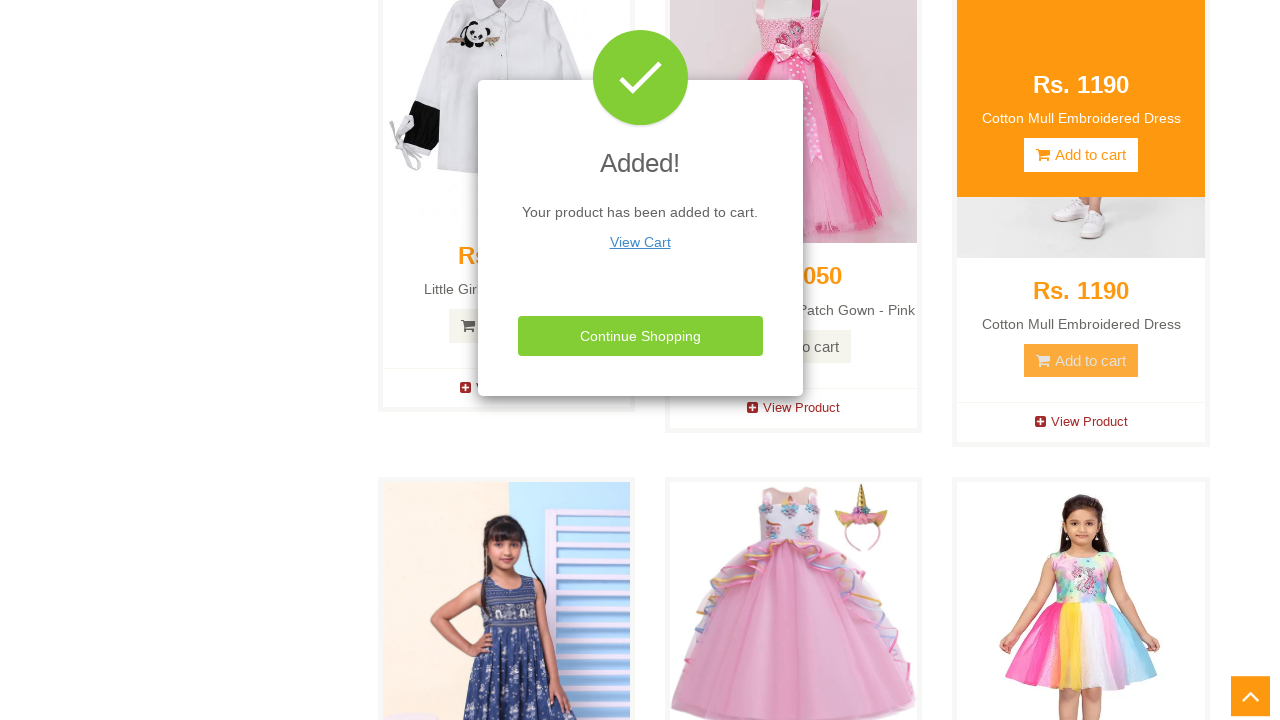

Clicked 'View Cart' link in the modal popup at (640, 242) on (//a[@href='/view_cart'])[2]
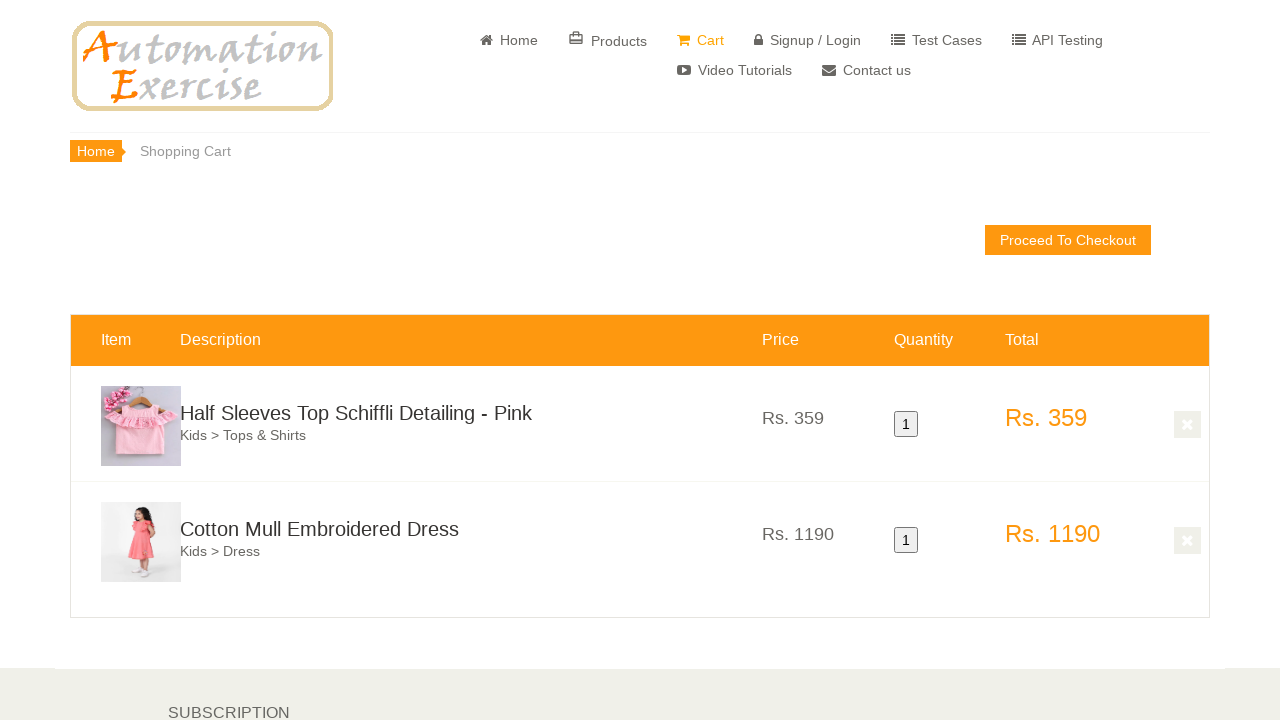

Clicked Cart button to navigate to cart page at (700, 40) on (//a[@href='/view_cart'])[1]
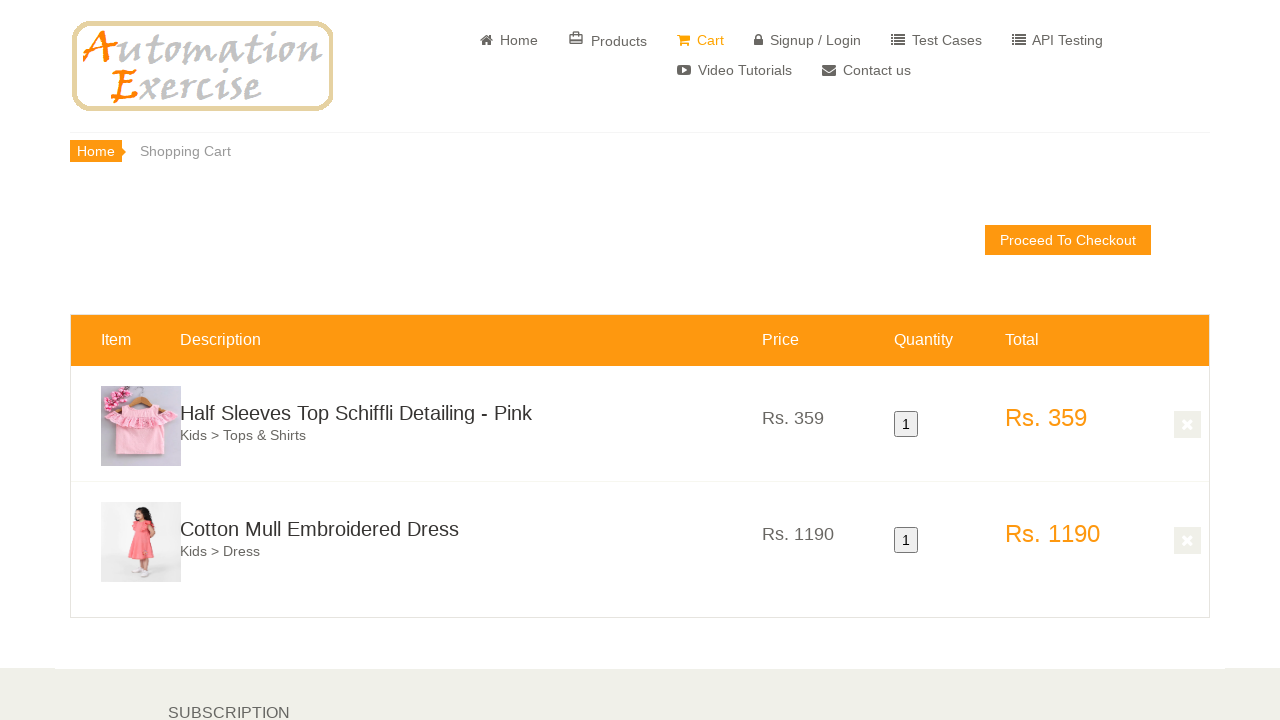

Verified cart page is displayed by waiting for cart_info section
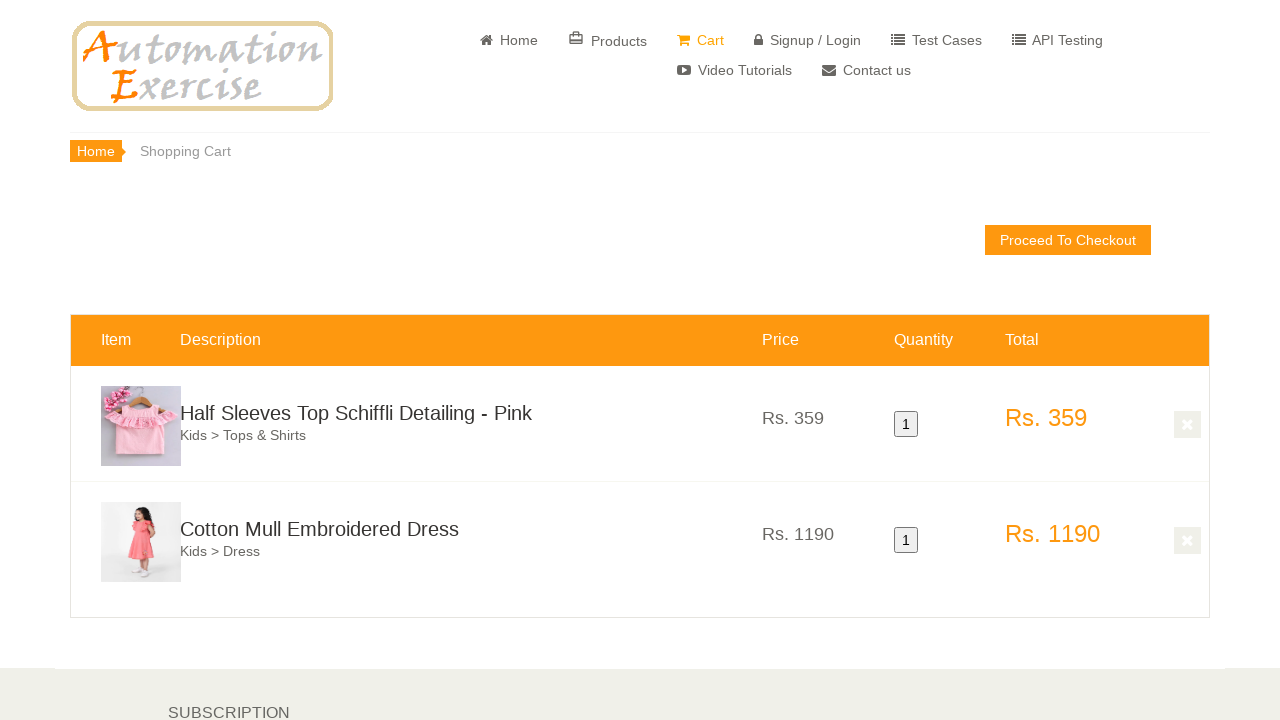

Clicked X button to remove first product from cart at (1187, 425) on (//*[@class='cart_quantity_delete'])[1]
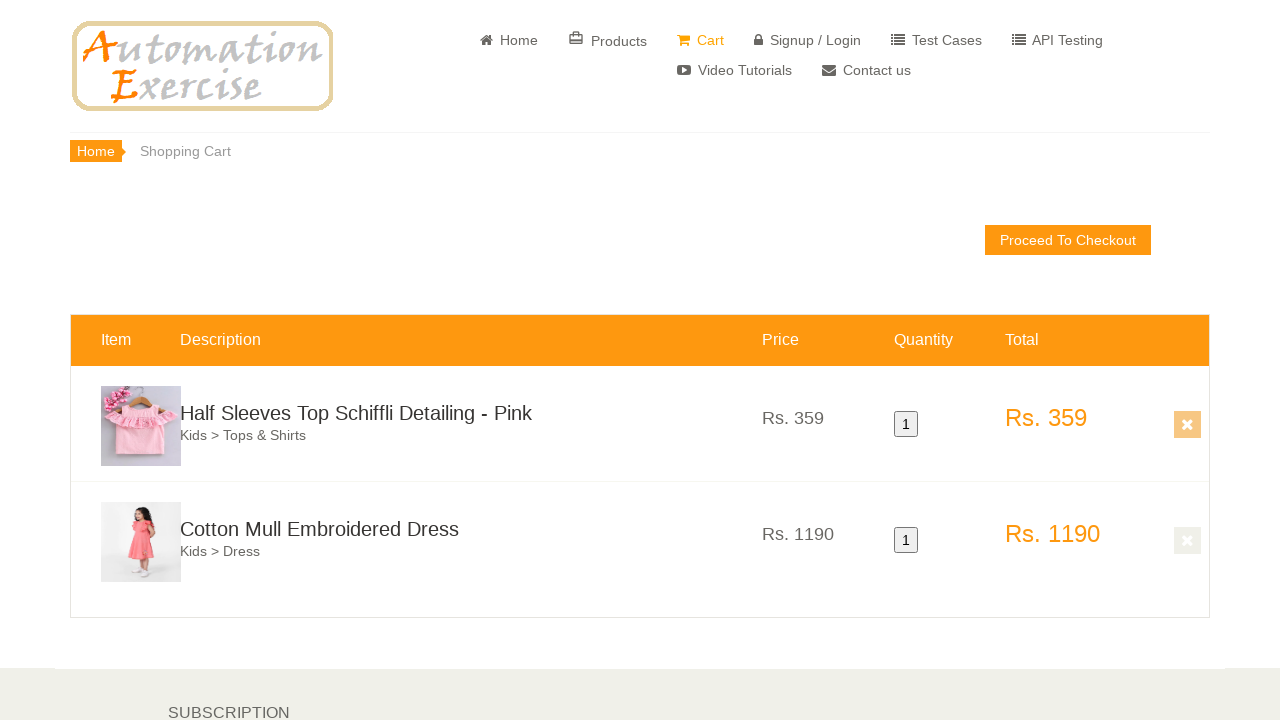

Waited 1 second for first product removal to process
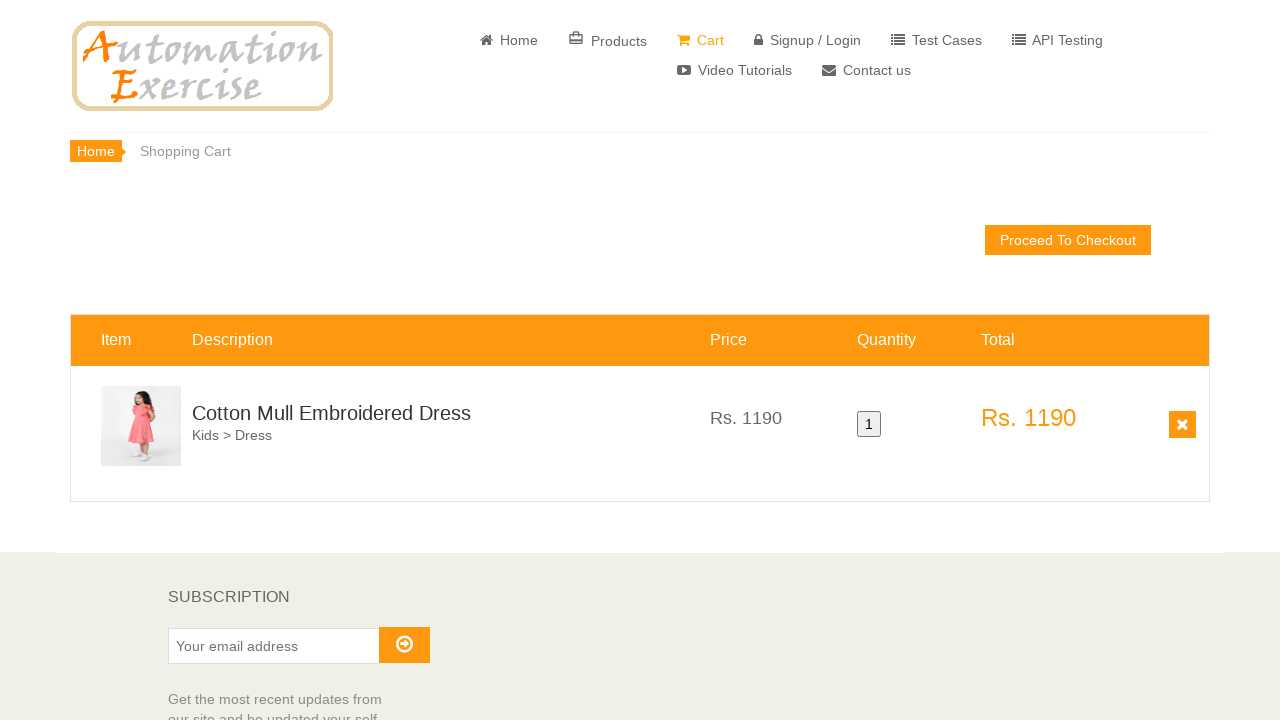

Clicked X button to remove second product from cart at (1183, 425) on xpath=//*[@class='cart_quantity_delete']
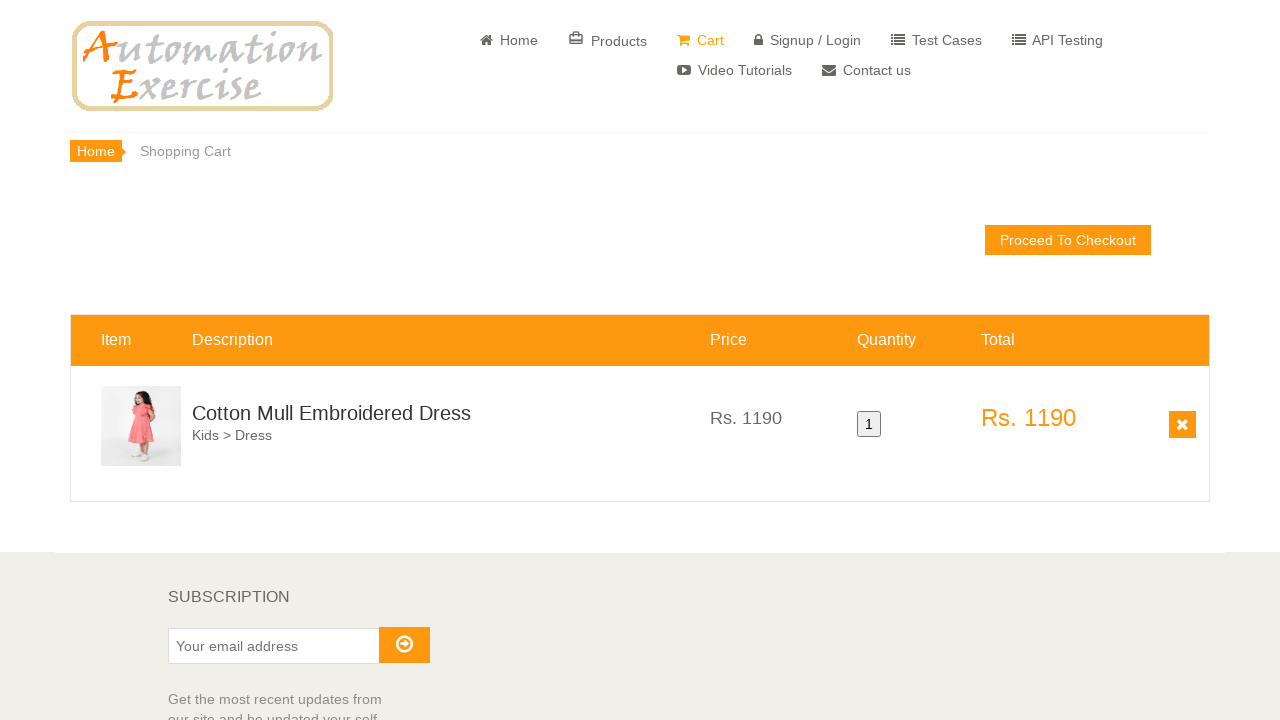

Verified cart is empty by waiting for empty cart message
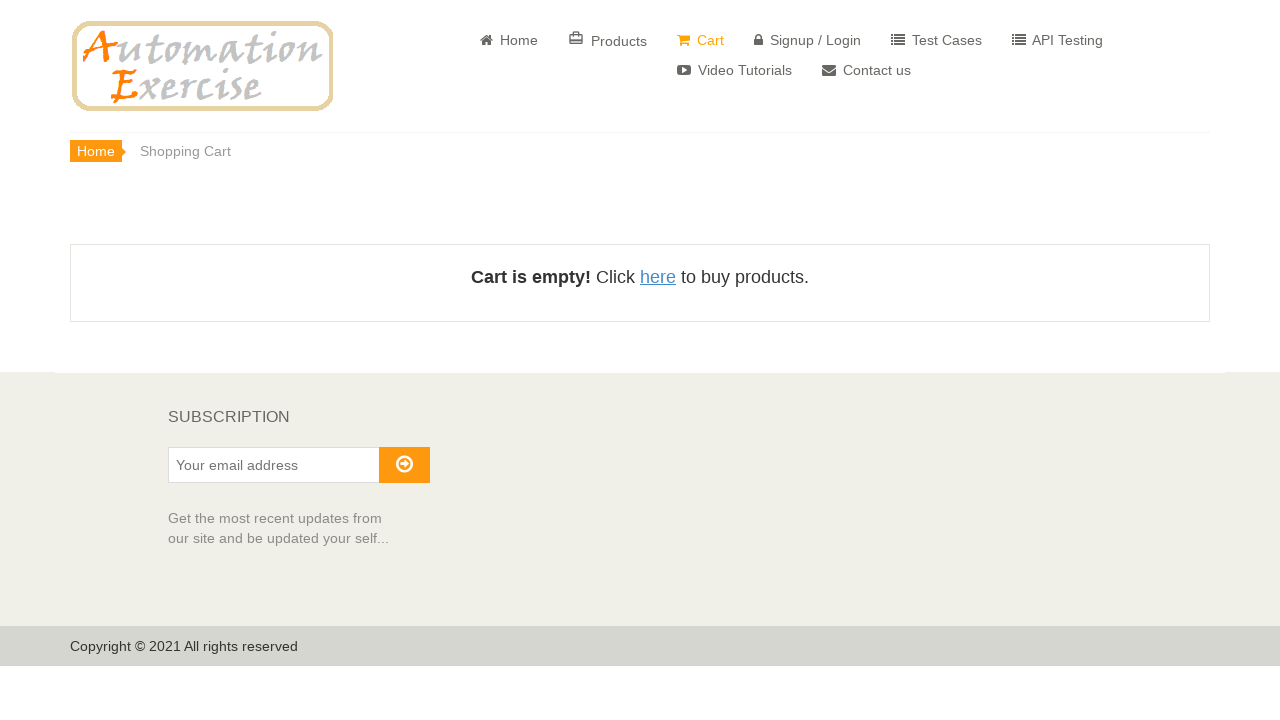

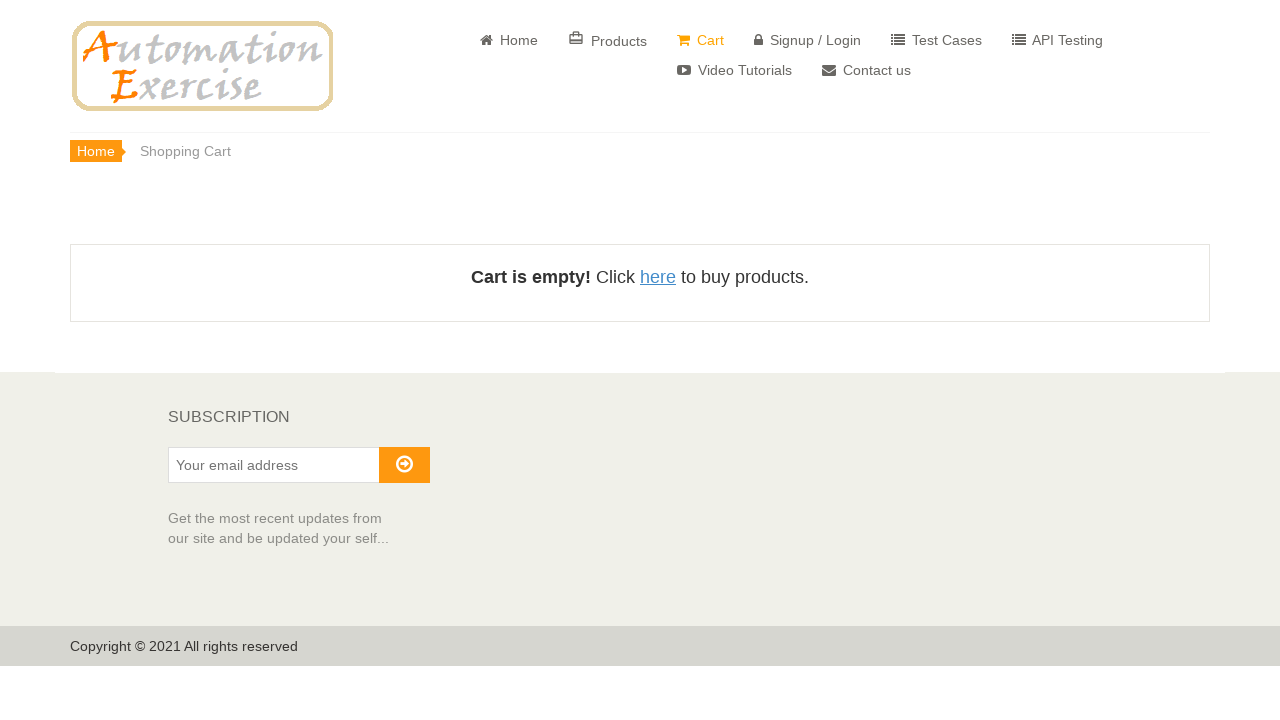